Tests table sorting by clicking sort button and navigating through pages

Starting URL: https://rahulshettyacademy.com/seleniumPractise/#/offers

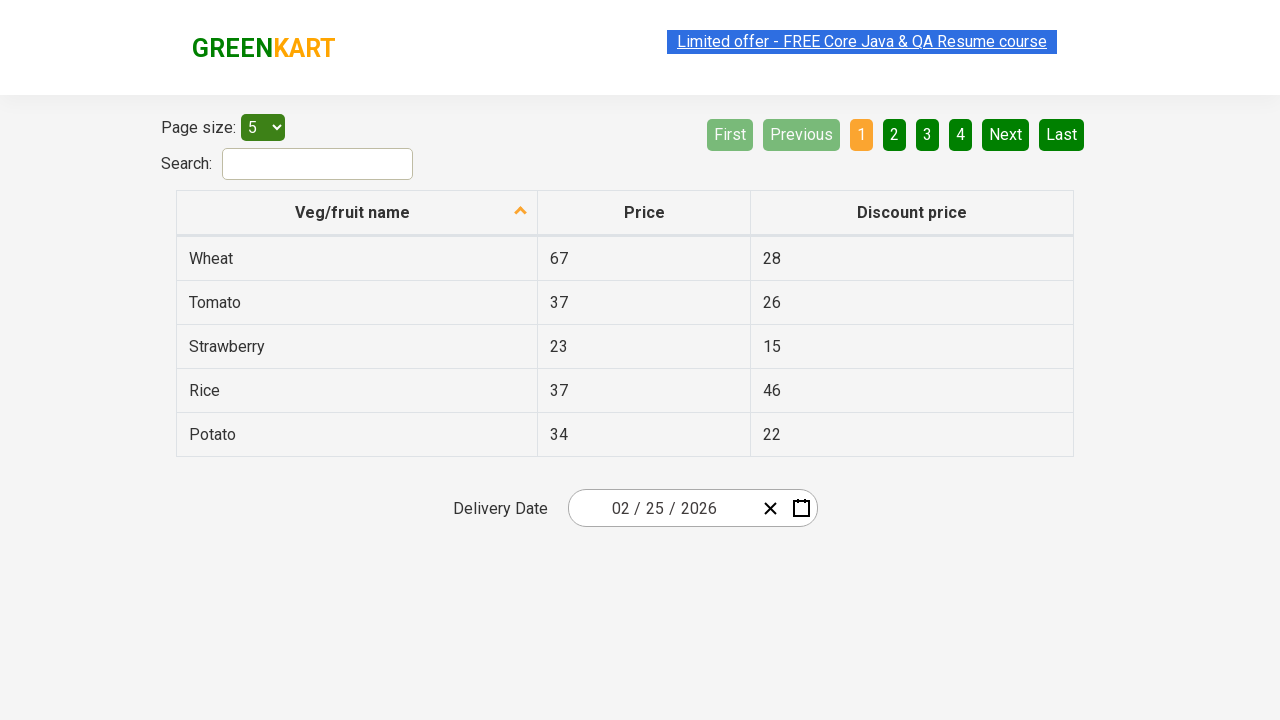

Clicked ascending sort button on first column at (357, 213) on (//th[@scope='col'])[1]
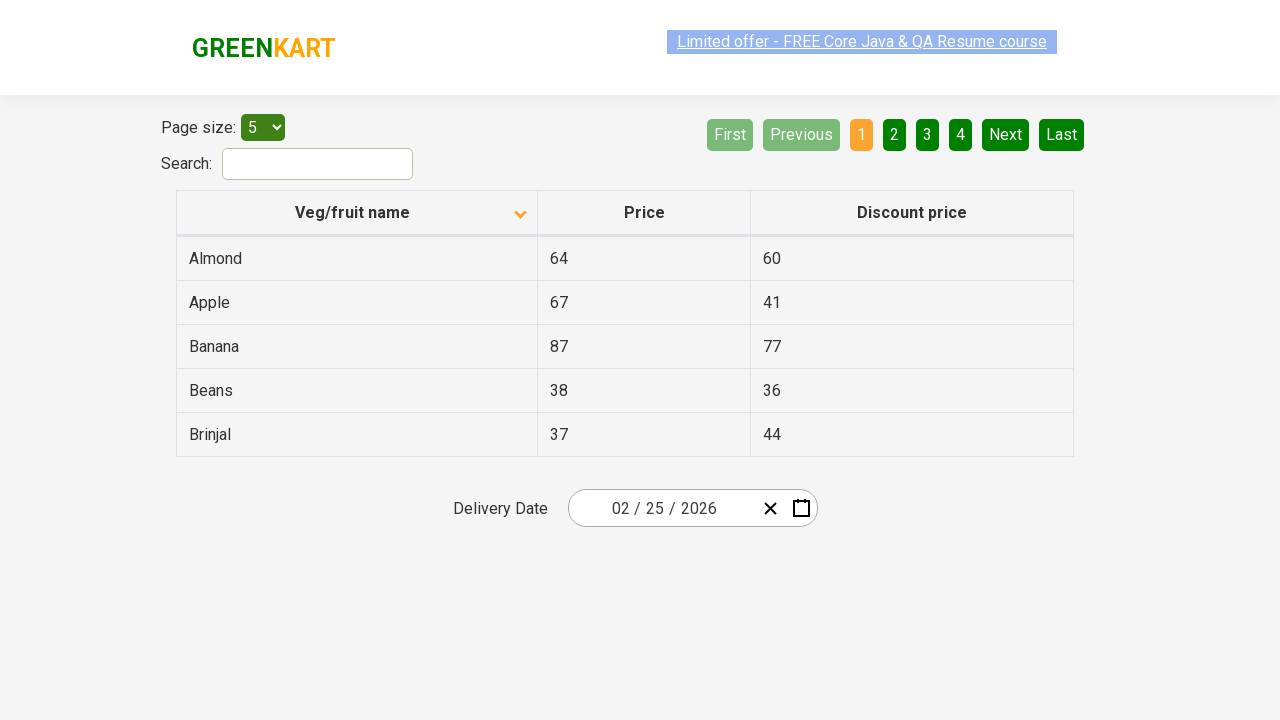

Clicked next button to navigate to next page at (1006, 134) on xpath=//a[@aria-label='Next']
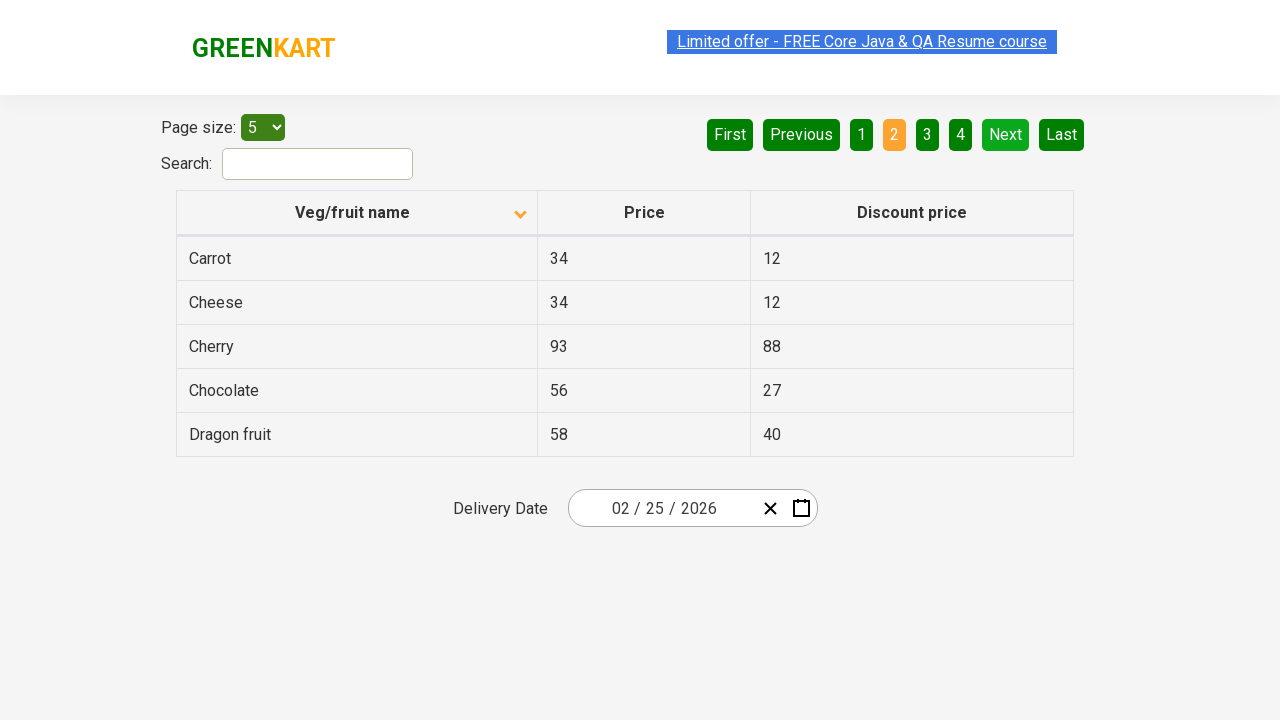

Retrieved all vegetable names from first column
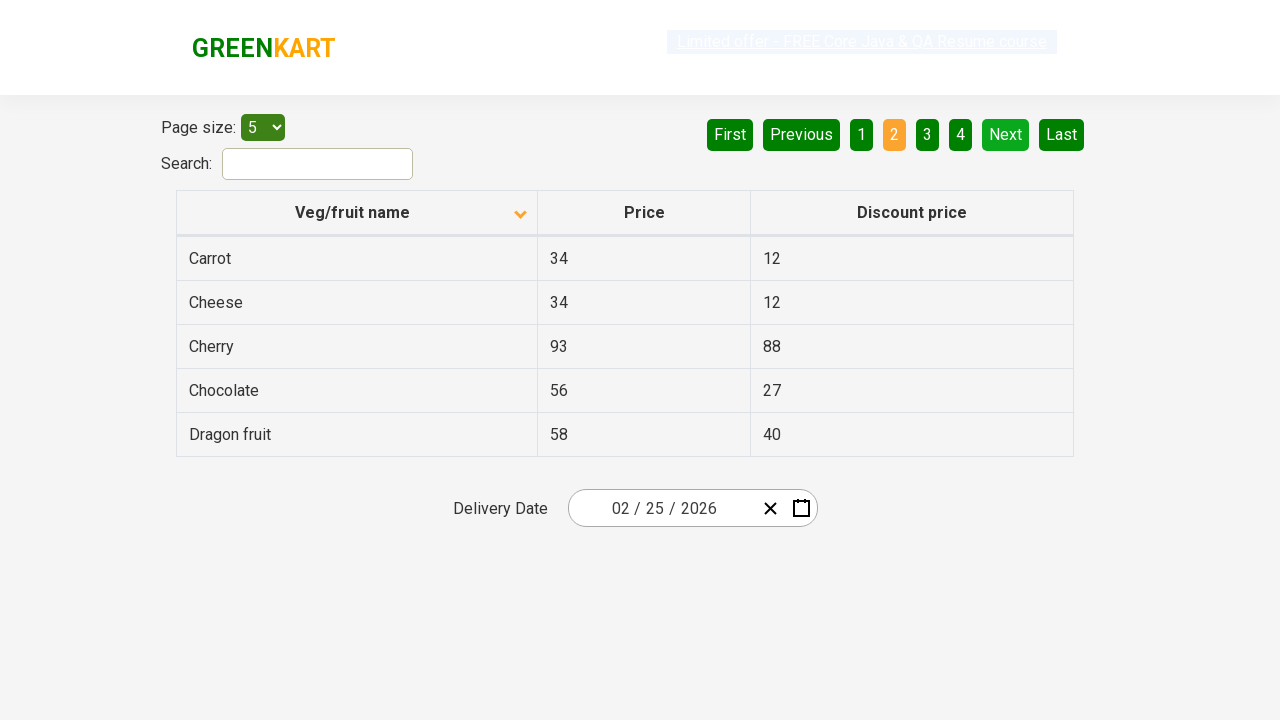

Extracted text content from vegetable elements
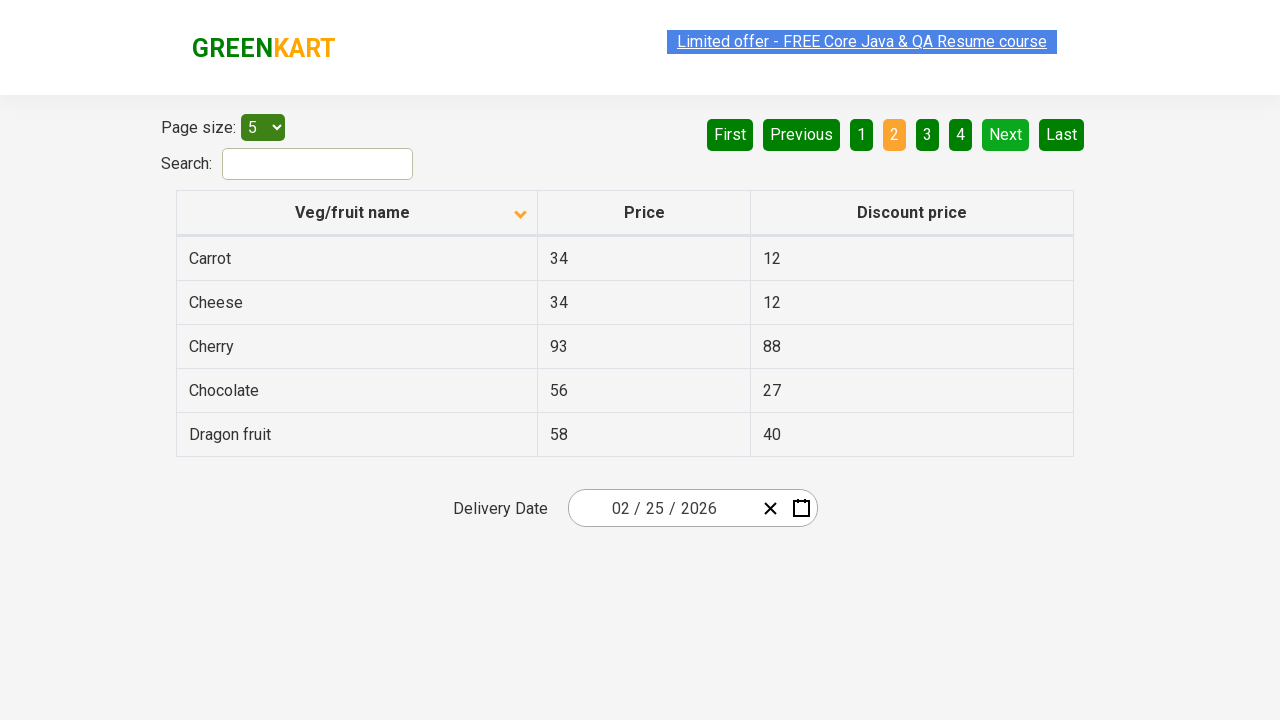

Created sorted reference list of vegetable names
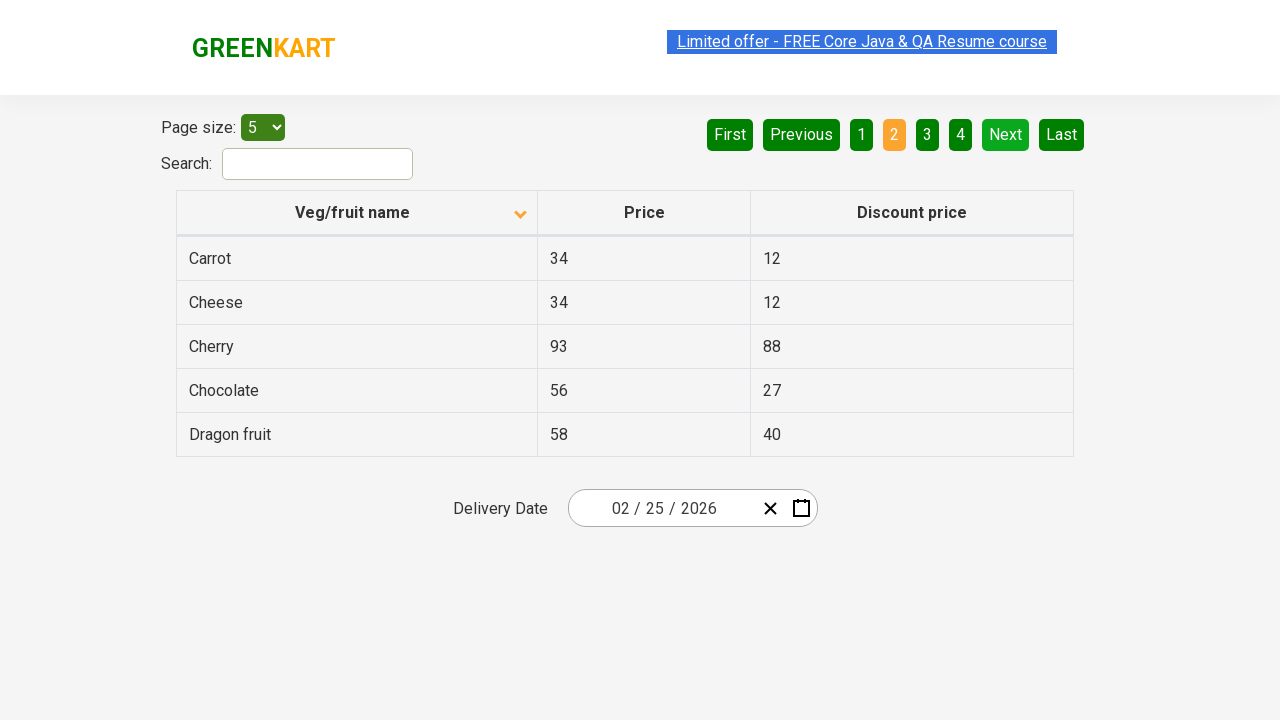

Verified sorting: original order matches sorted = True
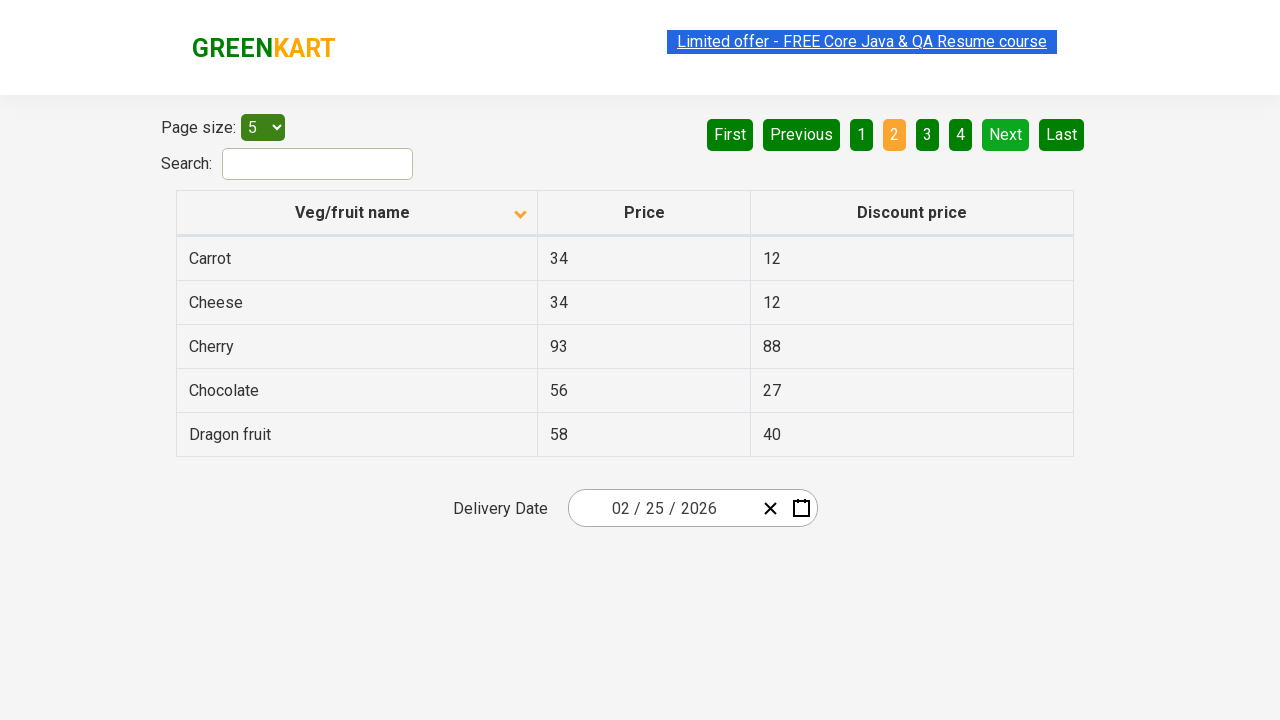

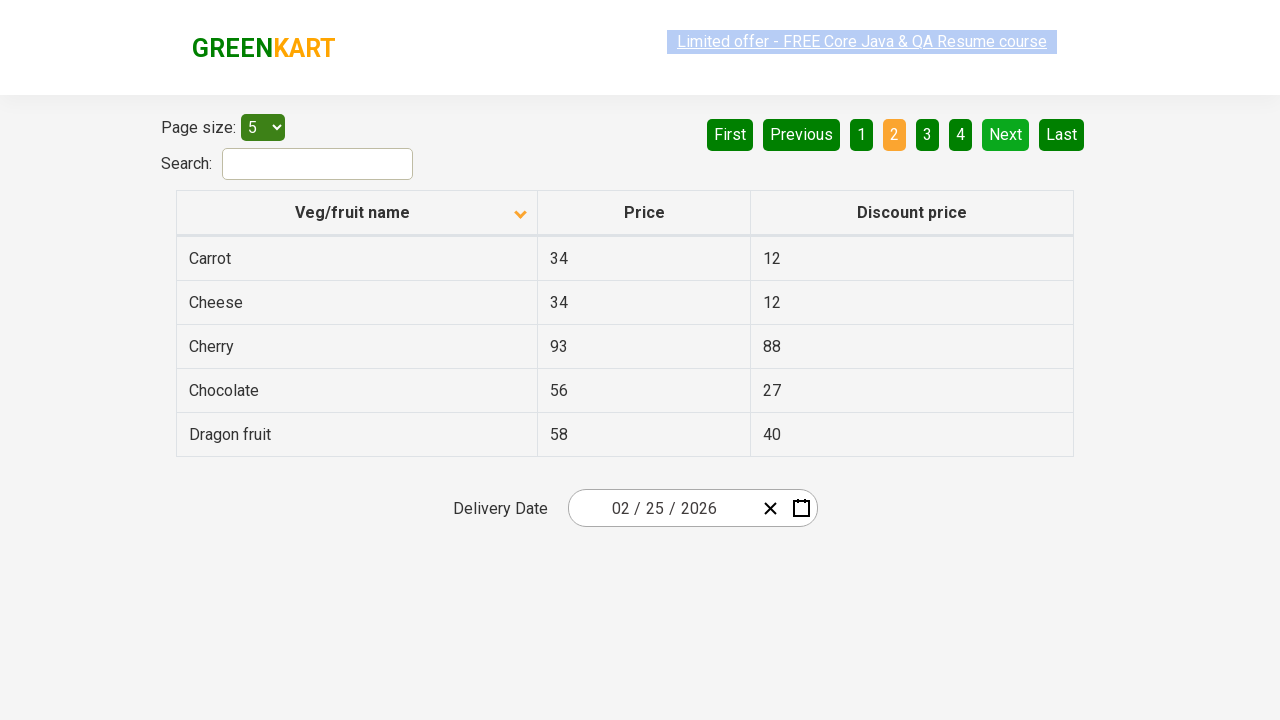